Tests Shadow DOM interaction on a books PWA by locating the shadow root of the book-app element and entering a search query in the input field.

Starting URL: https://books-pwakit.appspot.com/

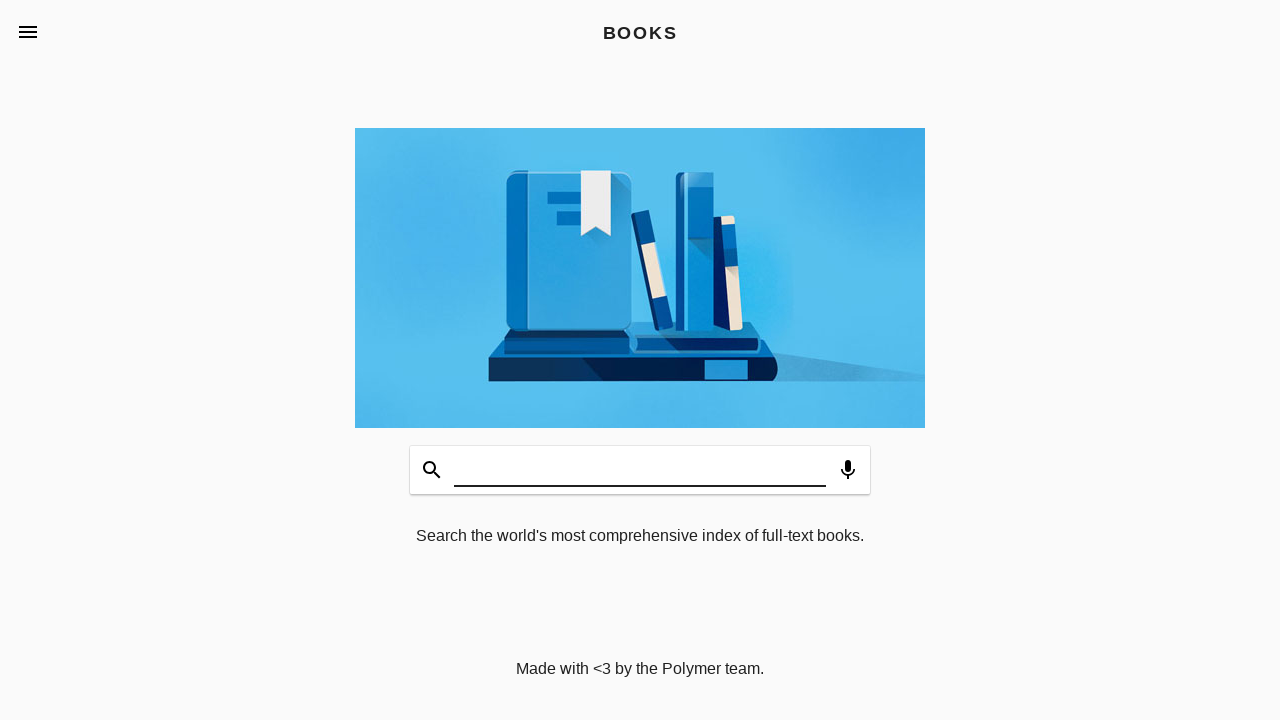

Waited for book-app element to load
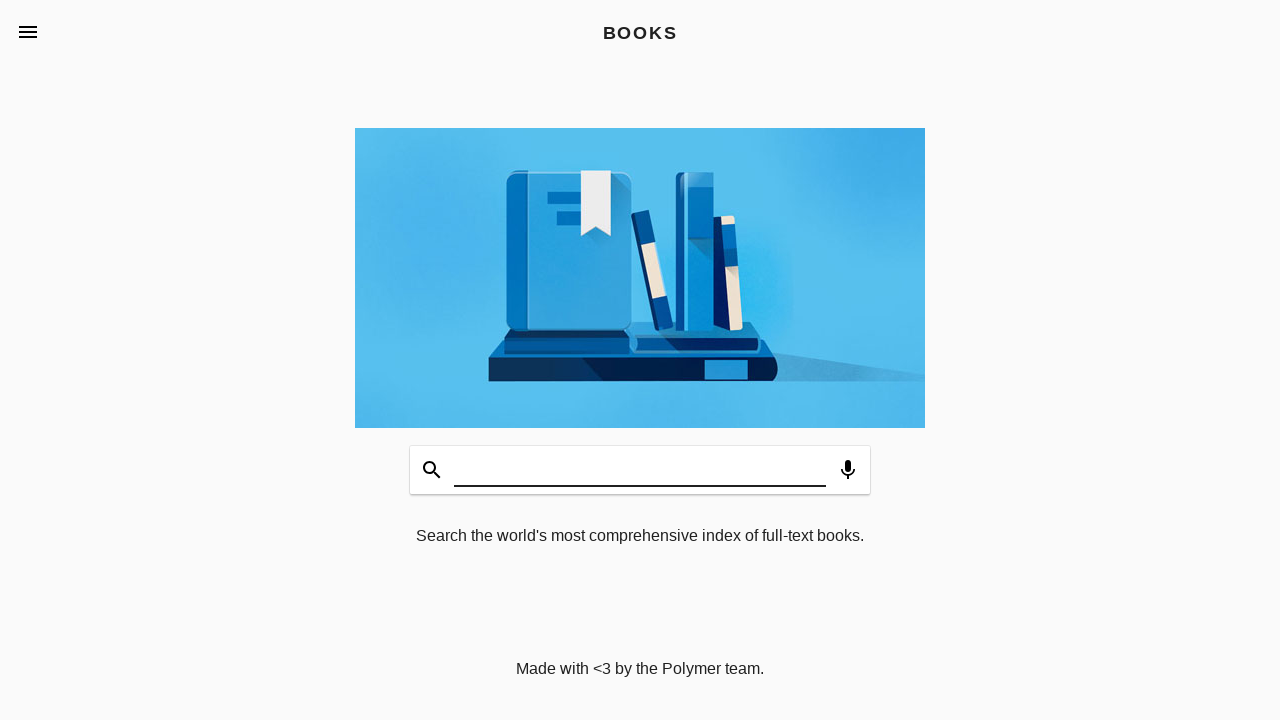

Entered 'mountain climbing' in shadow DOM search input field on book-app[apptitle='BOOKS'] >> #input
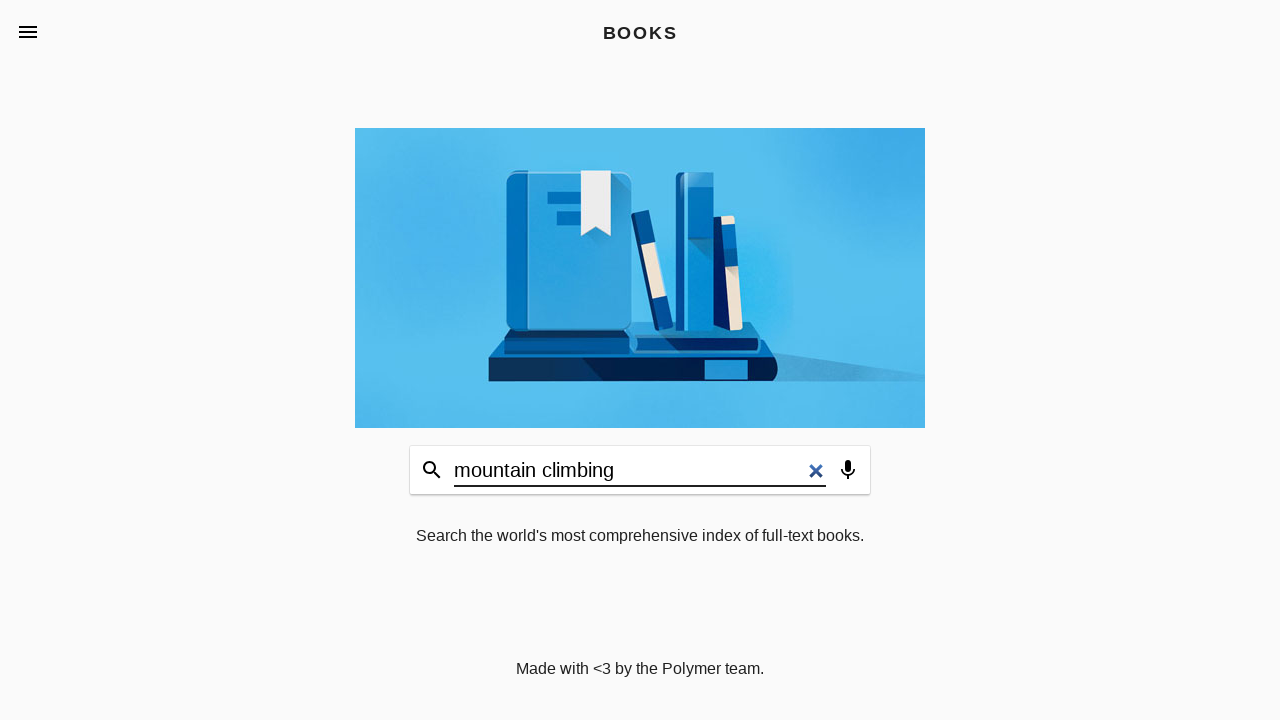

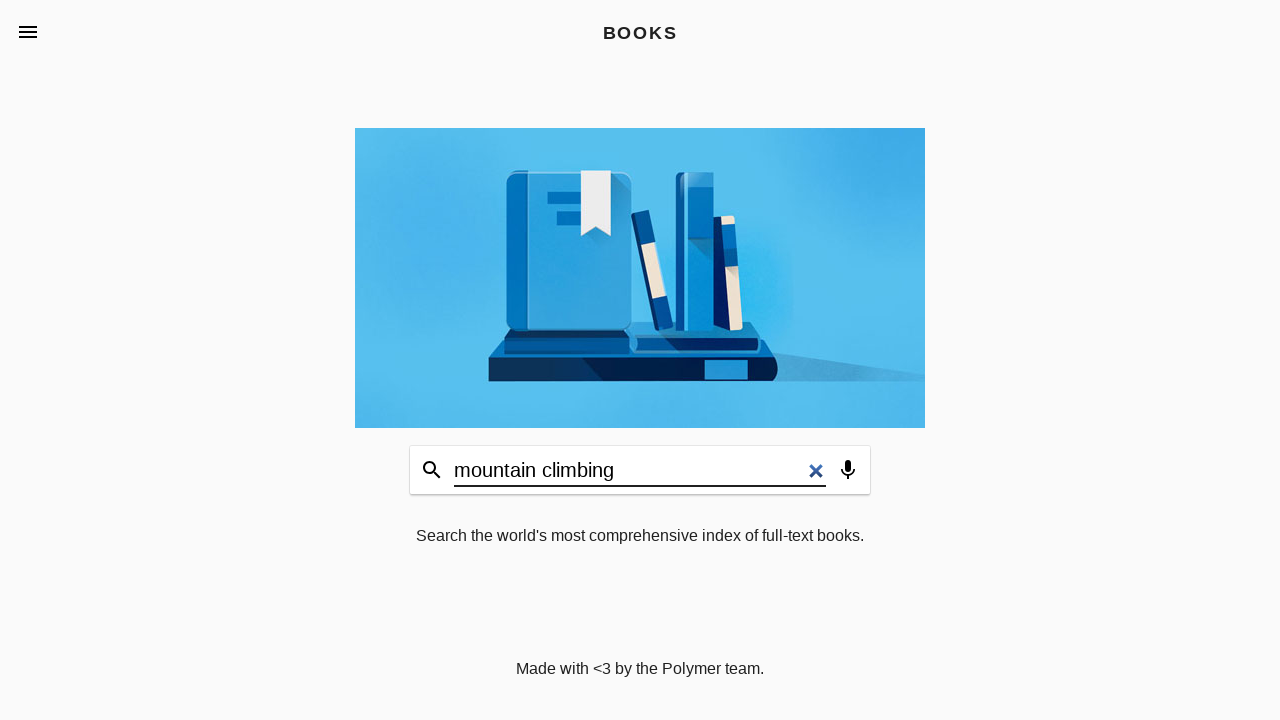